Navigates to Hacker News, waits for posts to load, and clicks the "More" link to navigate to the next page of stories.

Starting URL: https://news.ycombinator.com/

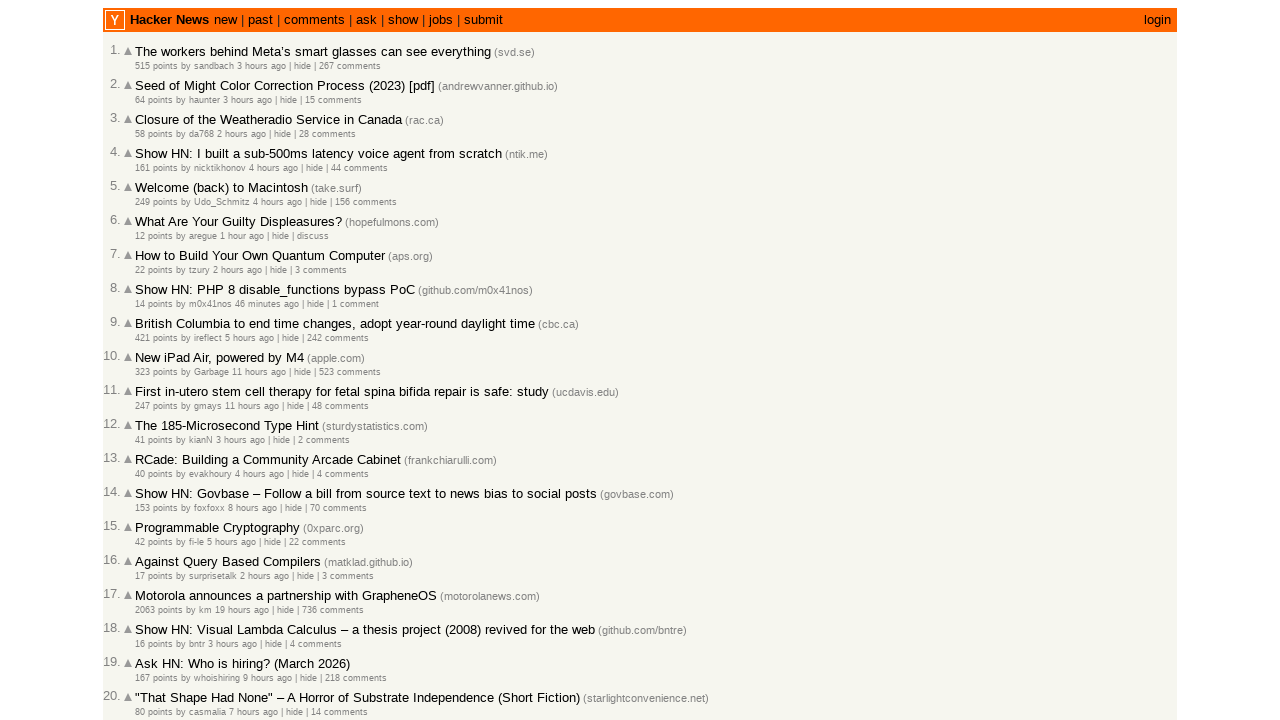

Waited for post elements to load on Hacker News
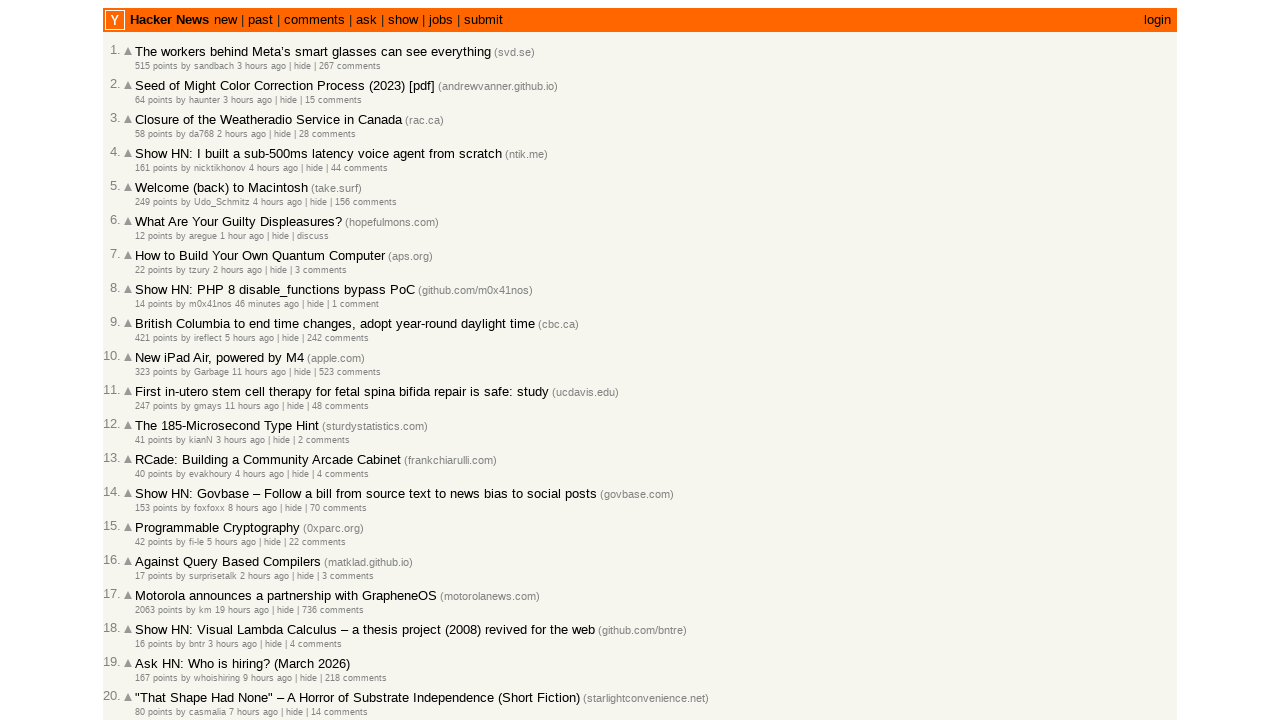

Verified post title links are present
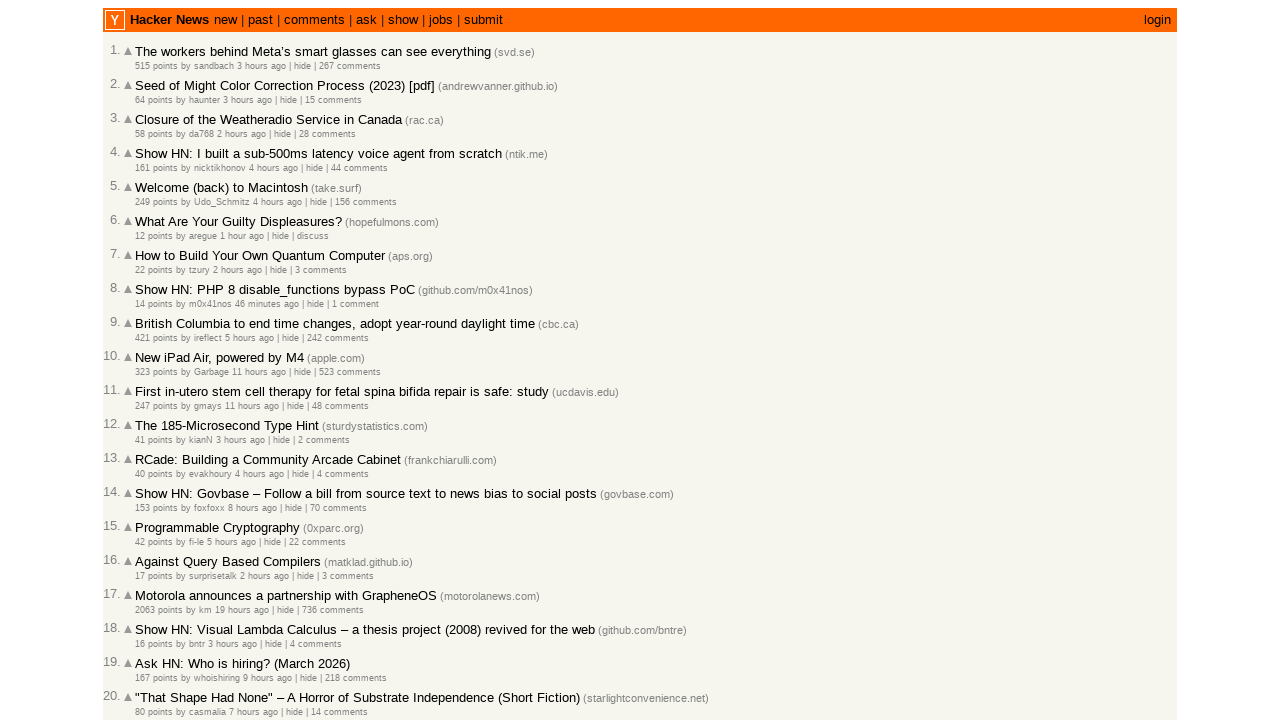

Verified post rank elements are present
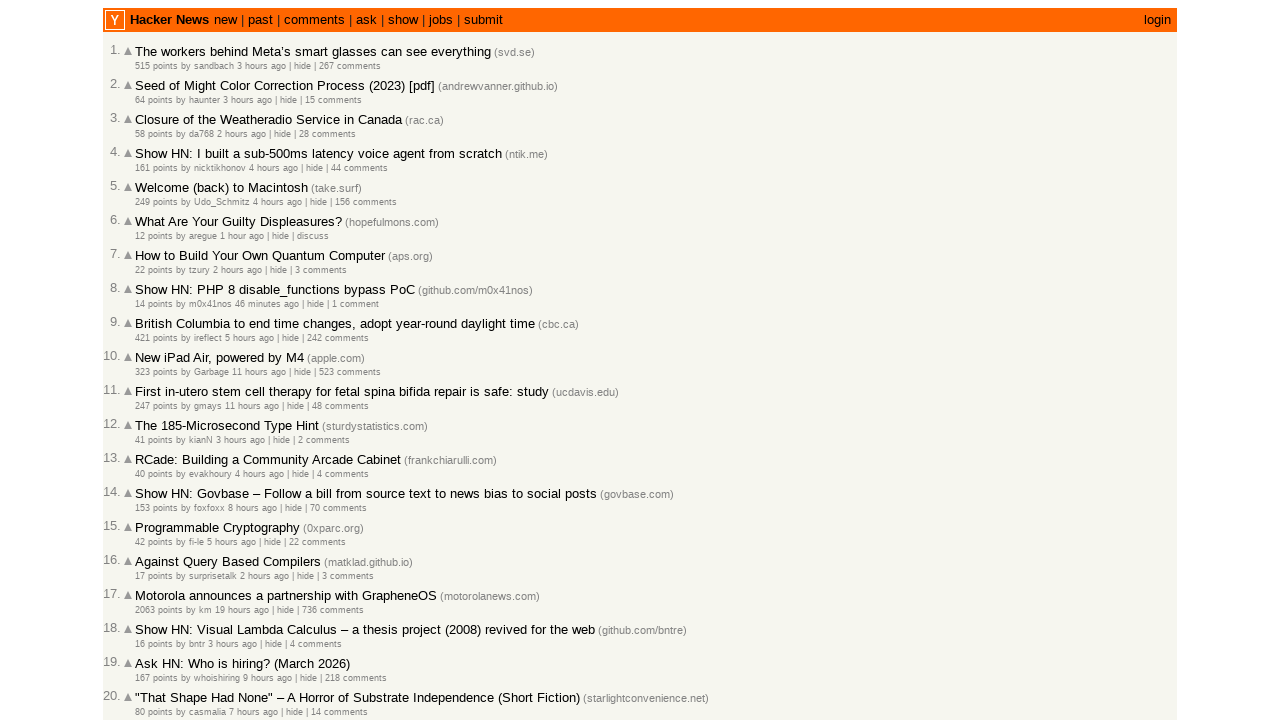

Clicked the 'More' link to navigate to the next page at (149, 616) on .morelink
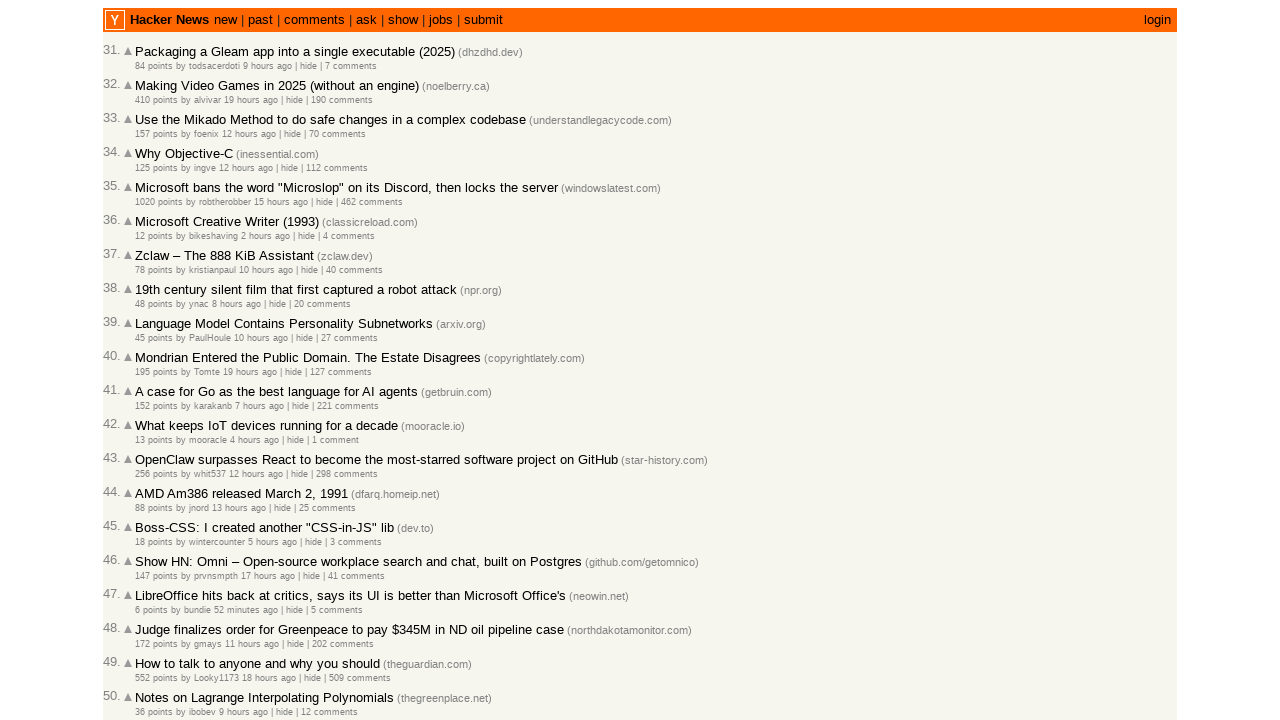

Waited for posts to load on the next page
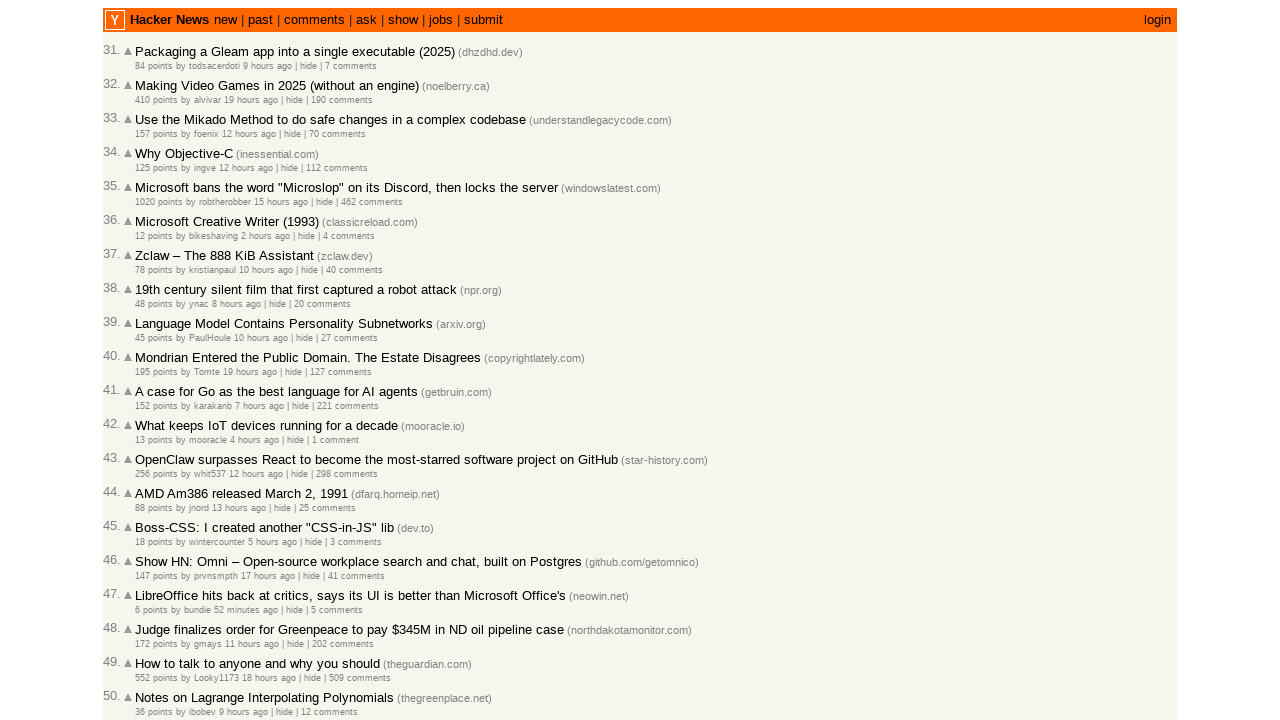

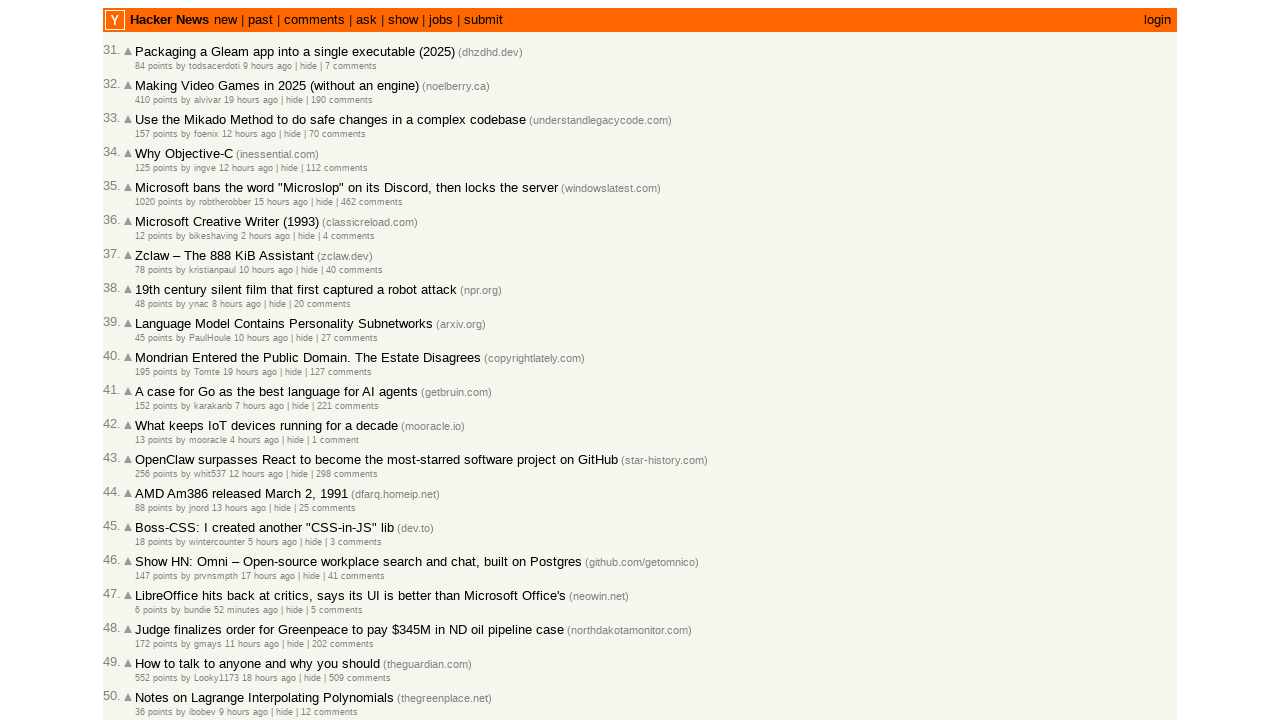